Tests copy and paste functionality between two text editors on a text comparison tool using keyboard shortcuts

Starting URL: https://extendsclass.com/text-compare

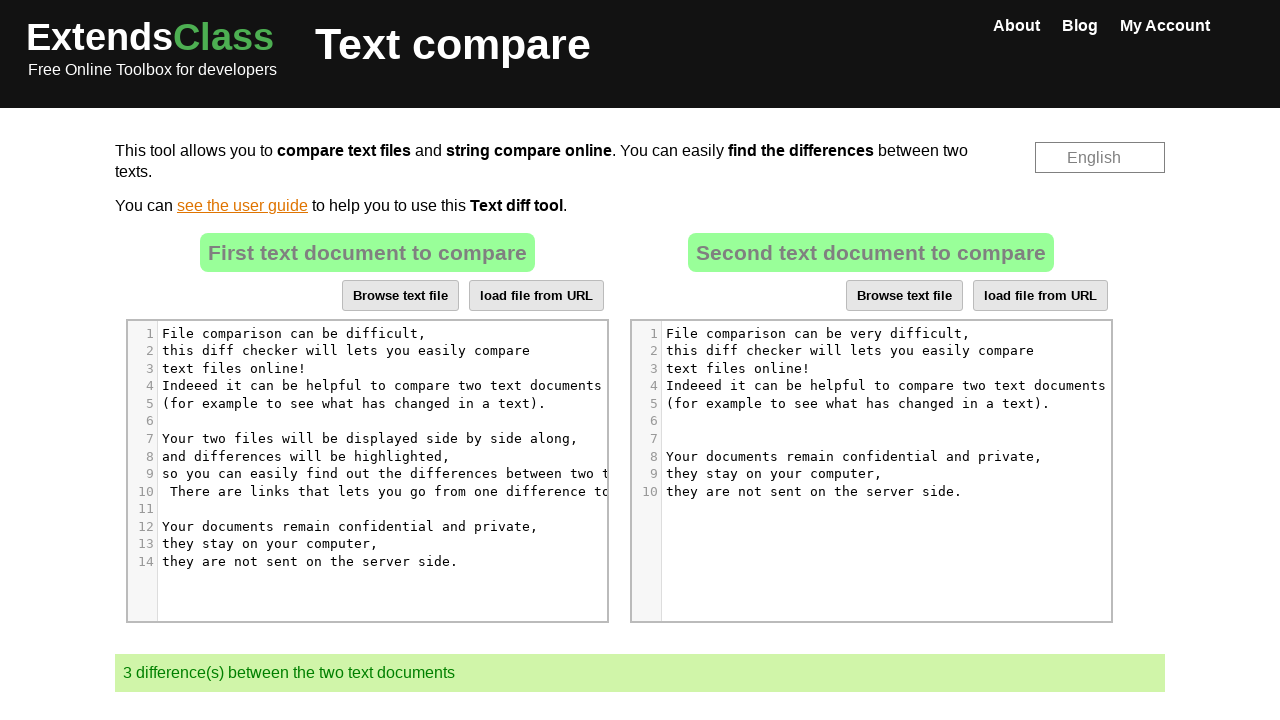

Clicked on first text editor at (391, 448) on xpath=//*[@id="dropZone"]/div[2]/div/div[6]/div[1]/div/div/div/div[5]
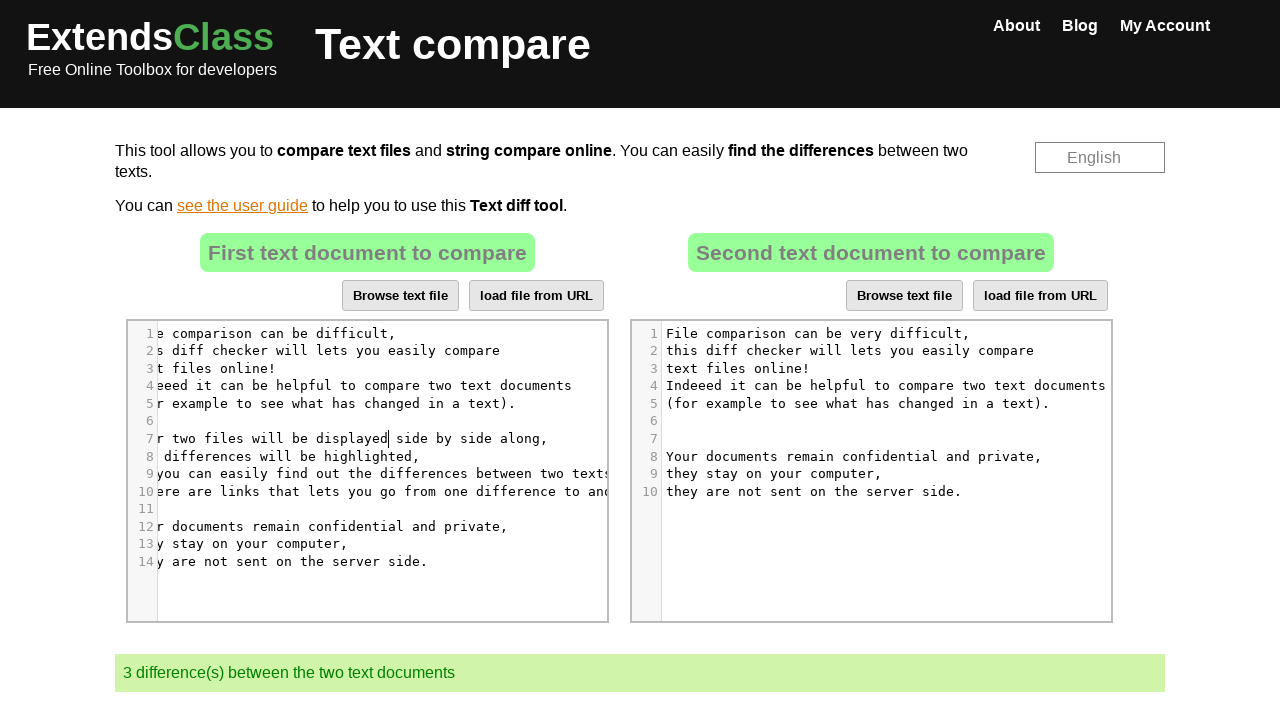

Selected all text in first editor with Ctrl+A
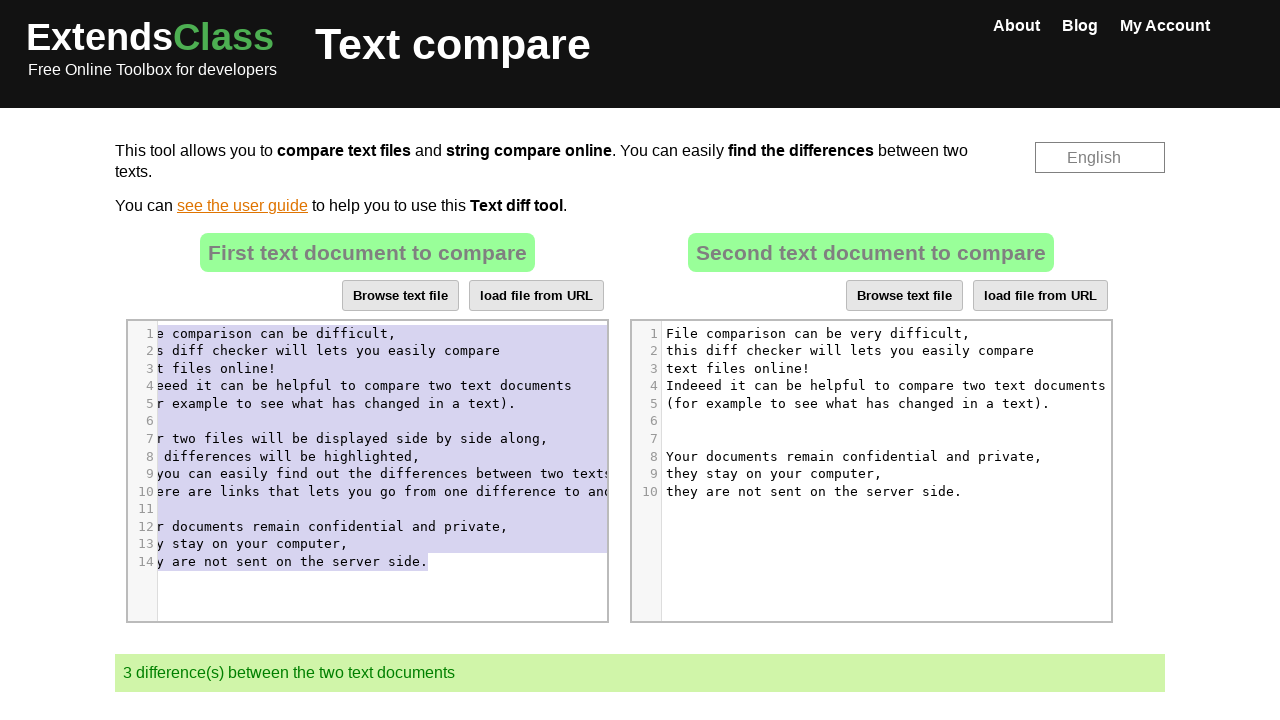

Copied selected text from first editor with Ctrl+C
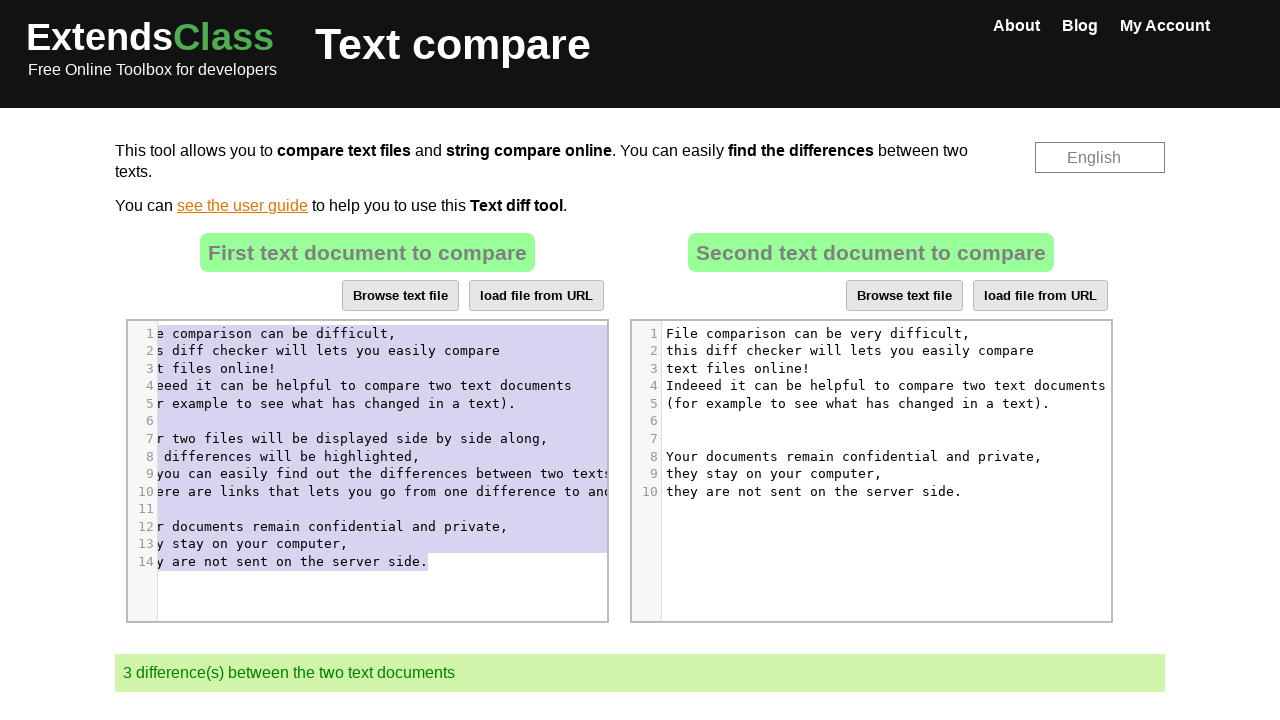

Clicked on second text editor at (883, 412) on xpath=//*[@id="dropZone2"]/div[2]/div/div[6]/div[1]/div/div/div/div[5]
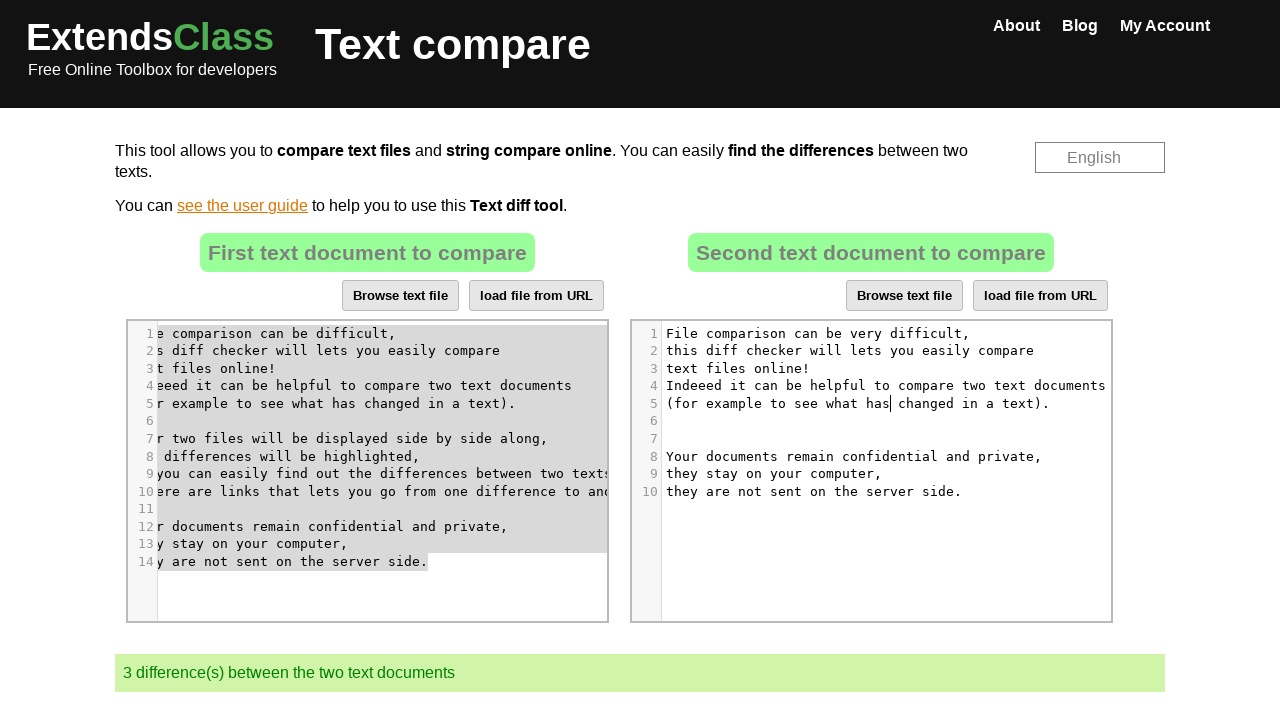

Selected all text in second editor with Ctrl+A
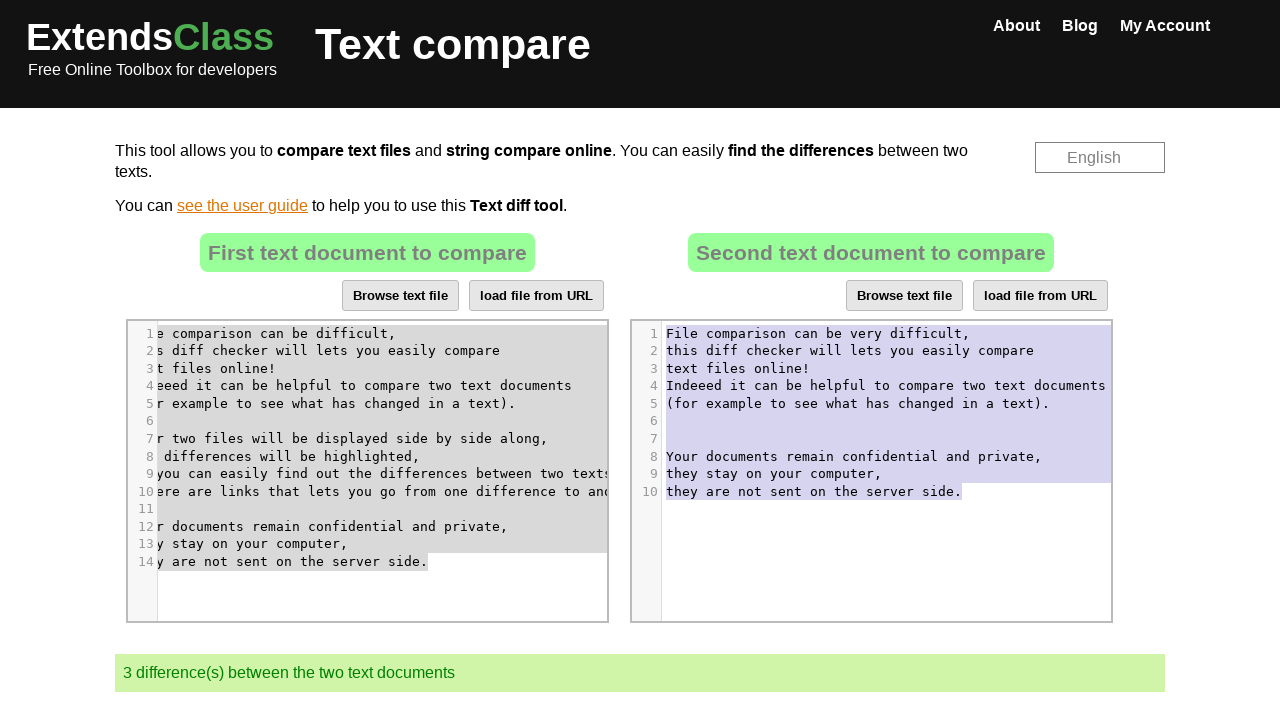

Pasted copied text into second editor with Ctrl+V
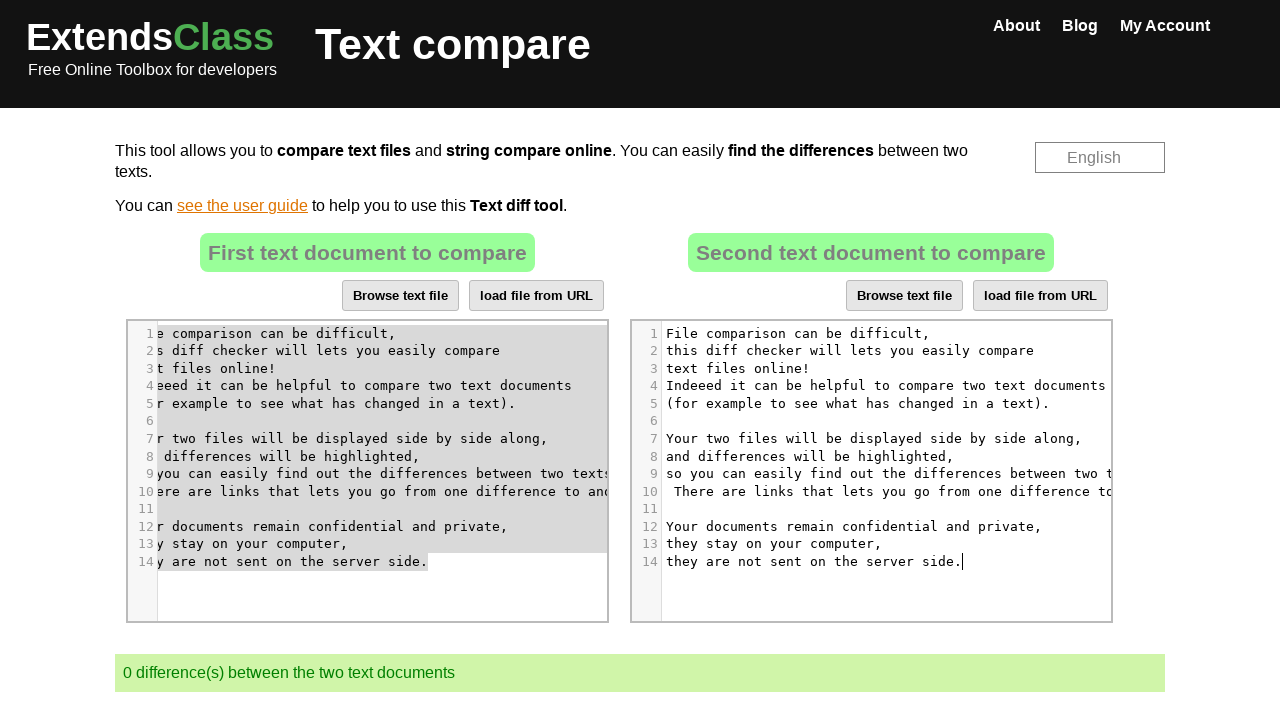

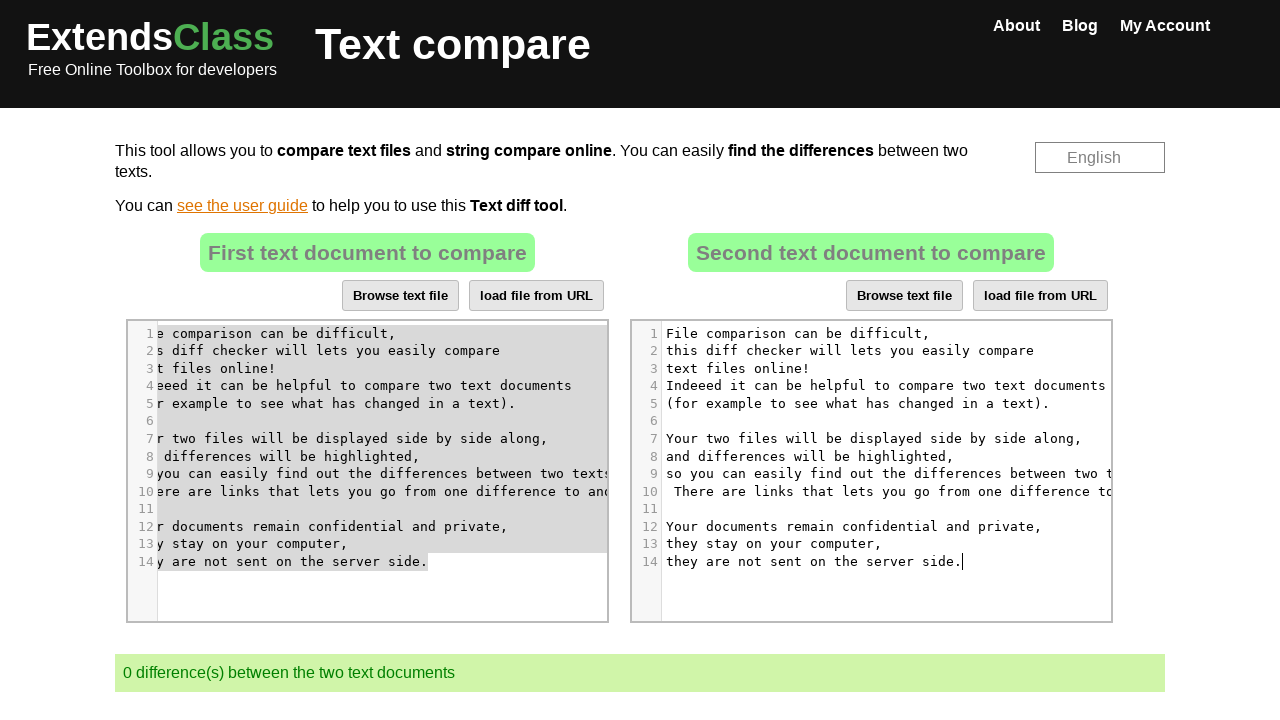